Tests username field with mixed case and numbers less than 50

Starting URL: https://buggy.justtestit.org/register

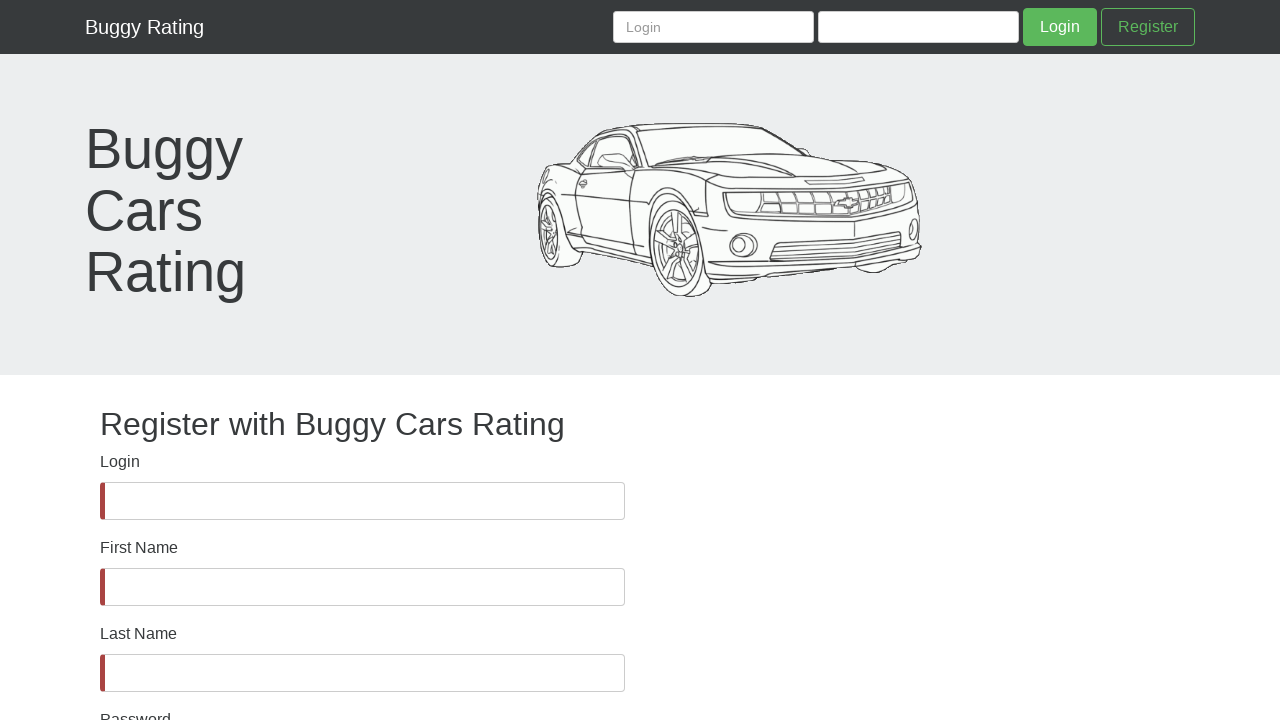

Username field is visible and ready
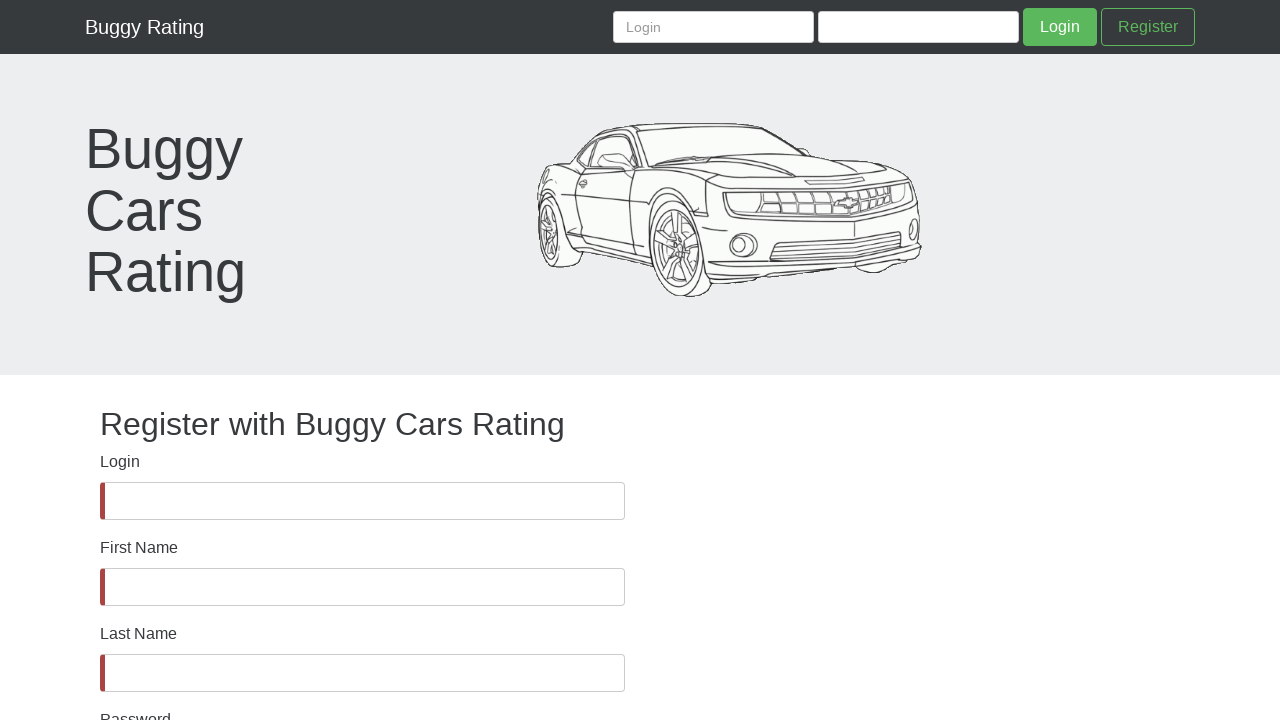

Filled username field with mixed case and numbers (jfiruihfurfhKJFNRIFRI8974934934890) - length less than 50 characters on #username
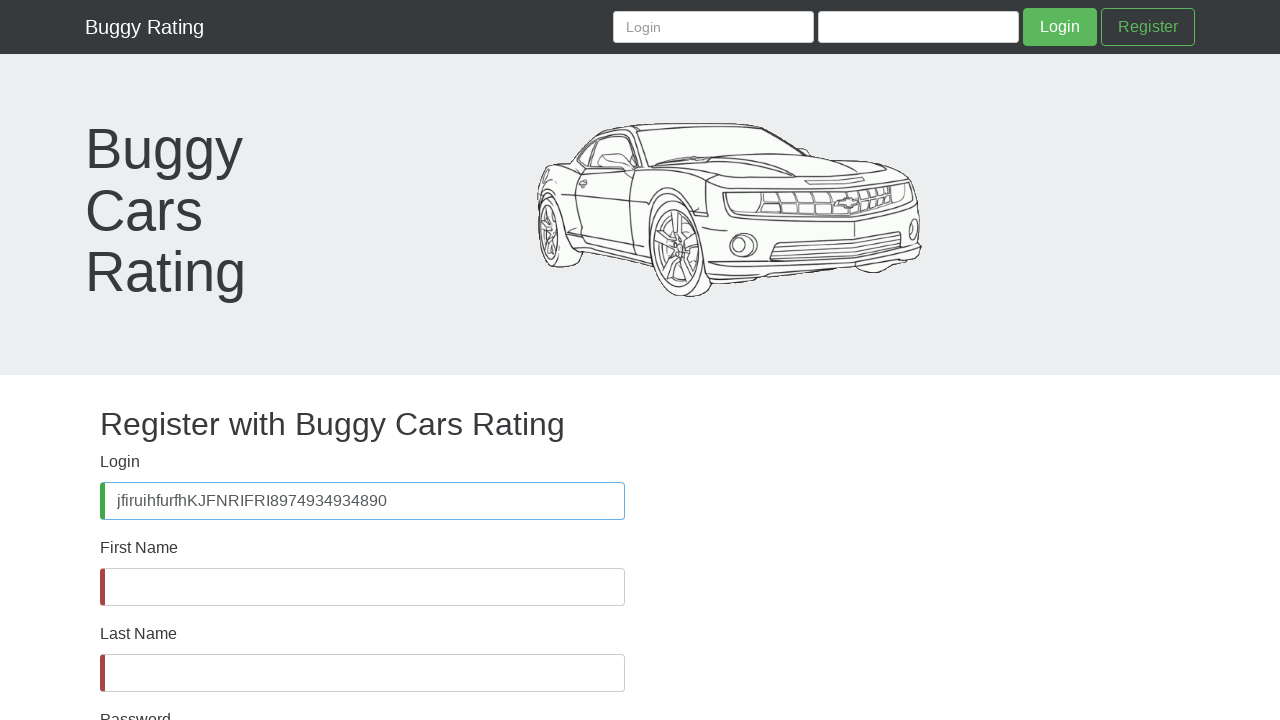

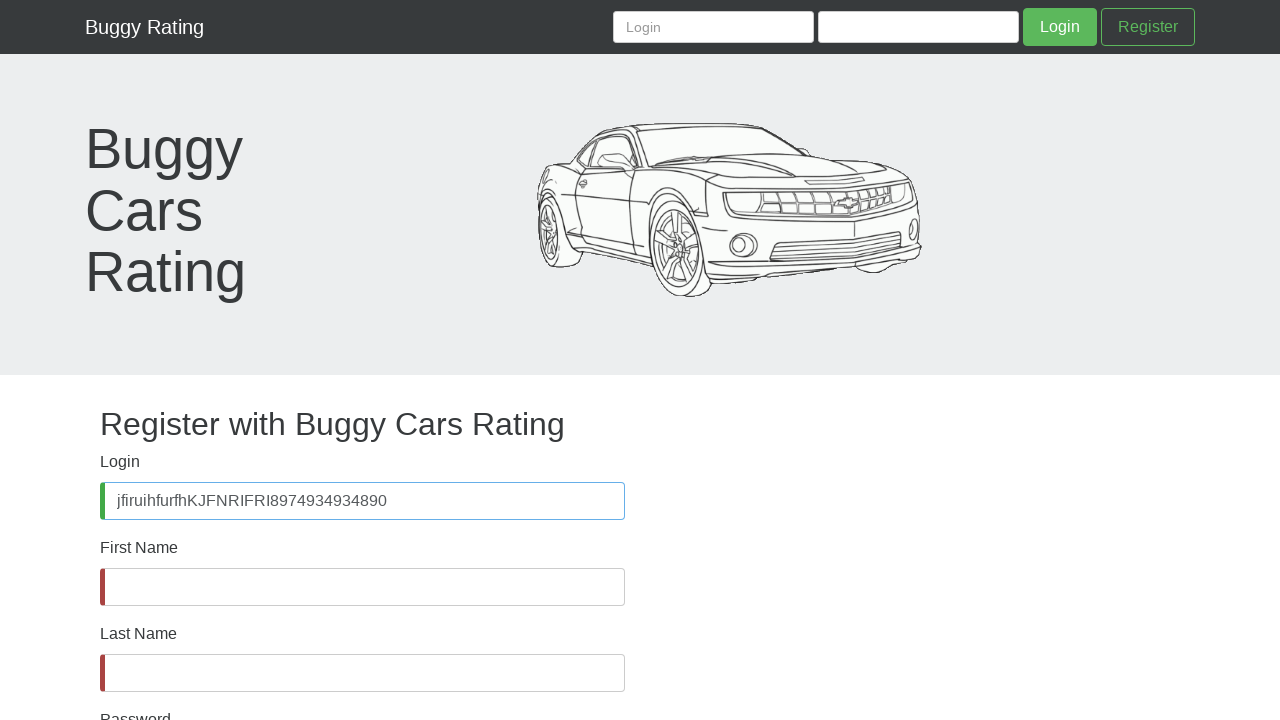